Navigates to a demo e-commerce site and opens OrangeHRM website in a new window

Starting URL: https://demo.nopcommerce.com/

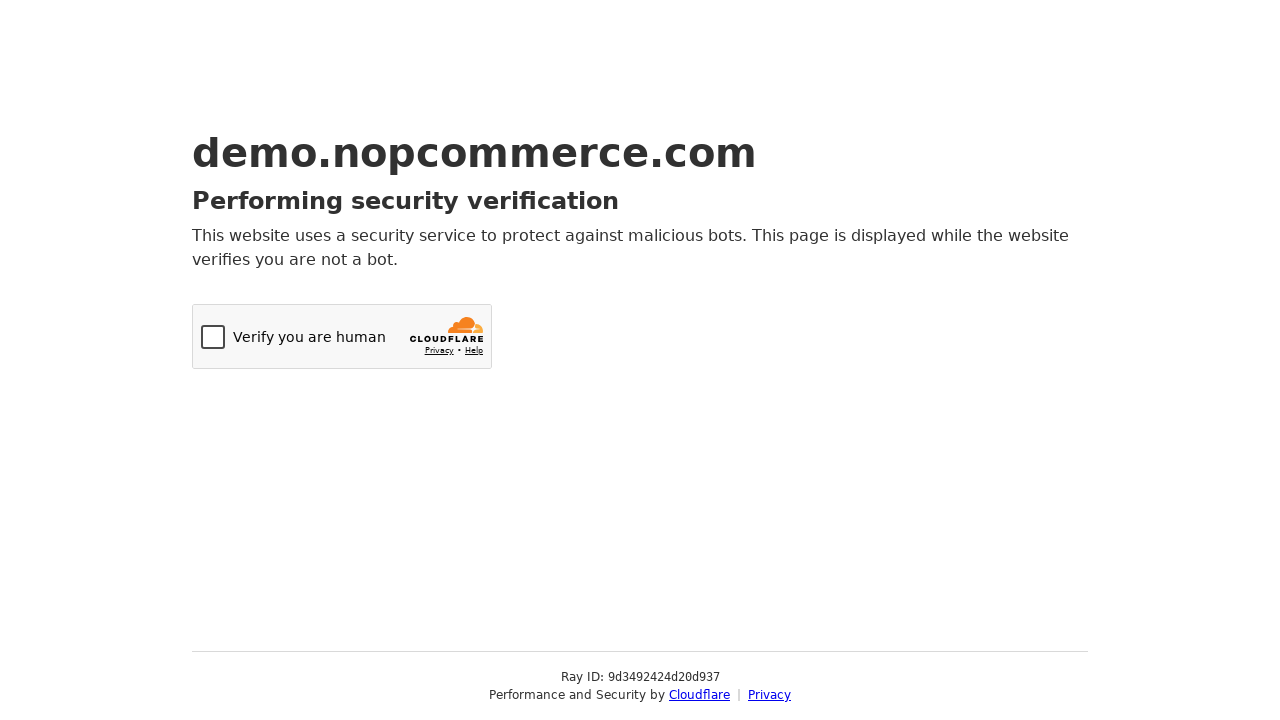

Opened a new page/tab in the browser context
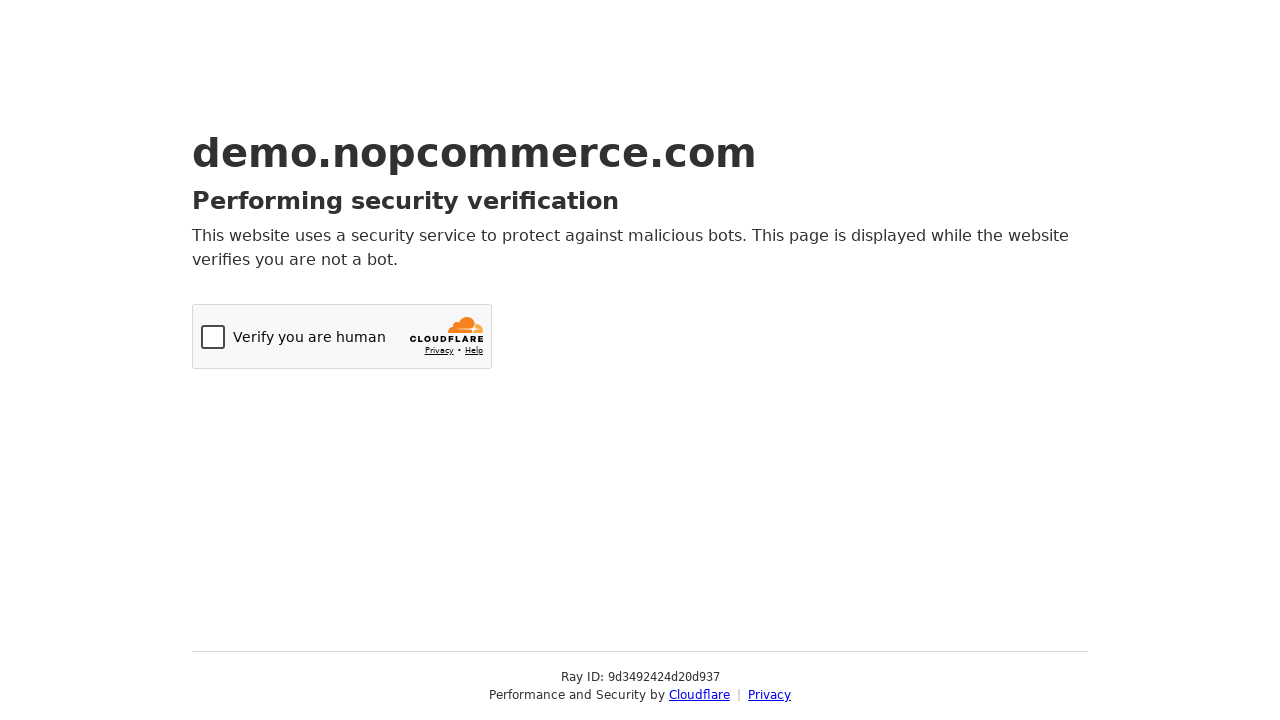

Navigated new page to OrangeHRM website (https://orangehrm.com/)
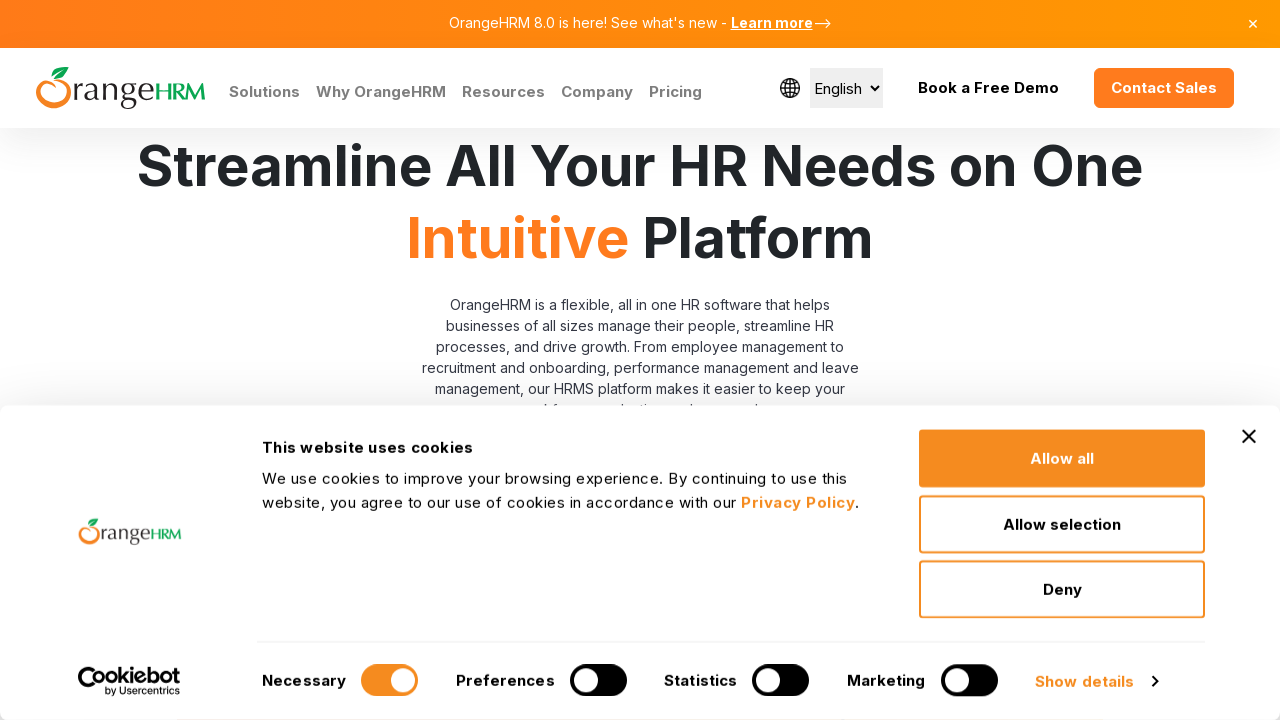

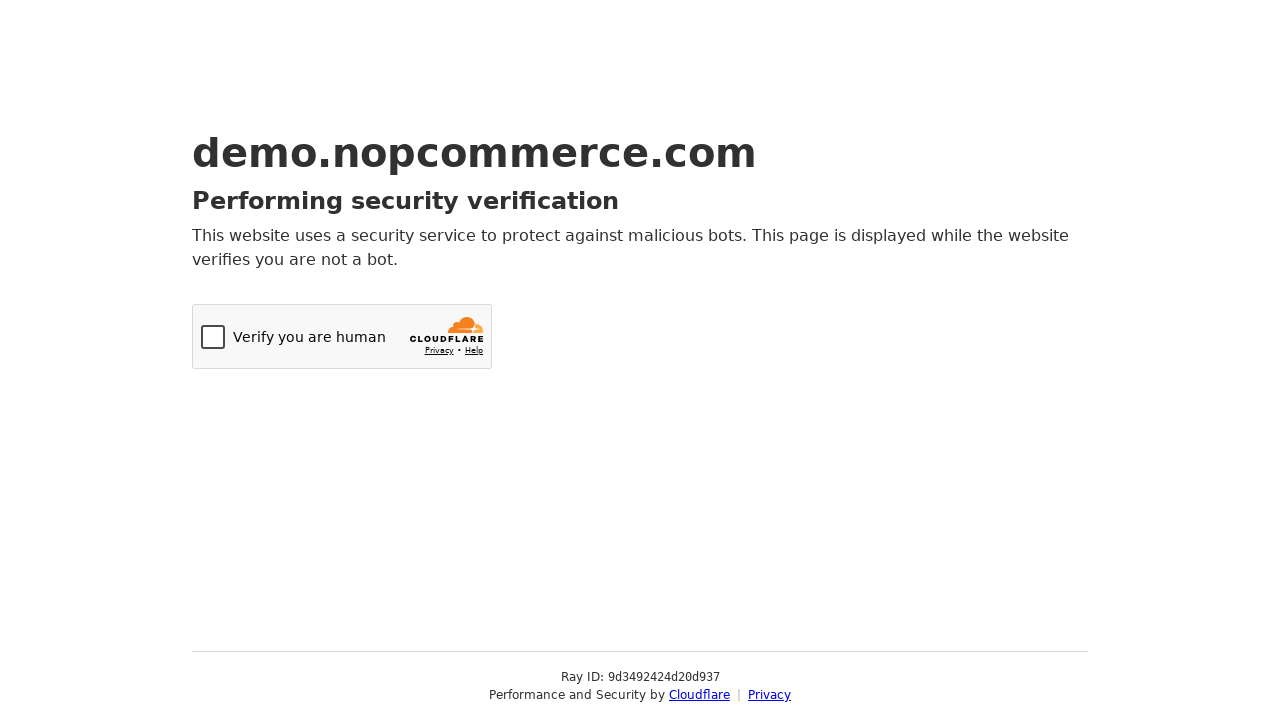